Tests browser zoom functionality by programmatically zooming in to 300%, then out to 50%, and back to normal 100% zoom level

Starting URL: https://mail.rediff.com/cgi-bin/login.cgi

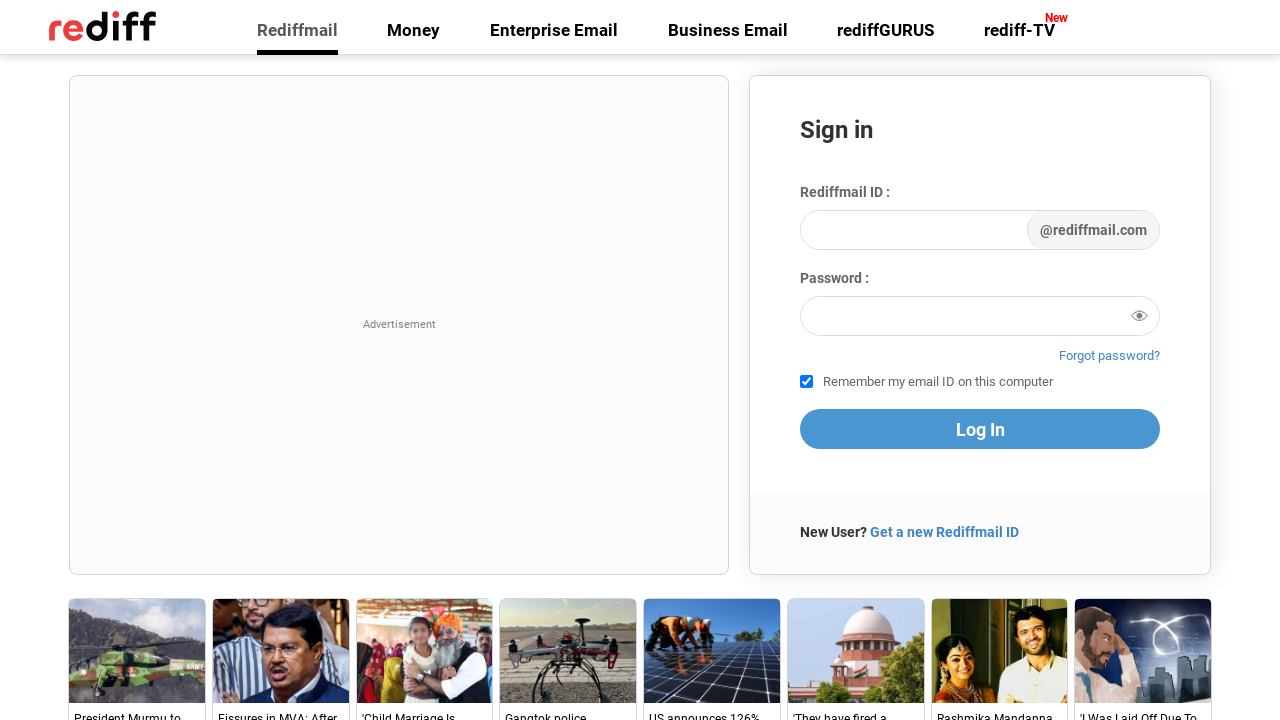

Zoomed in to 300%
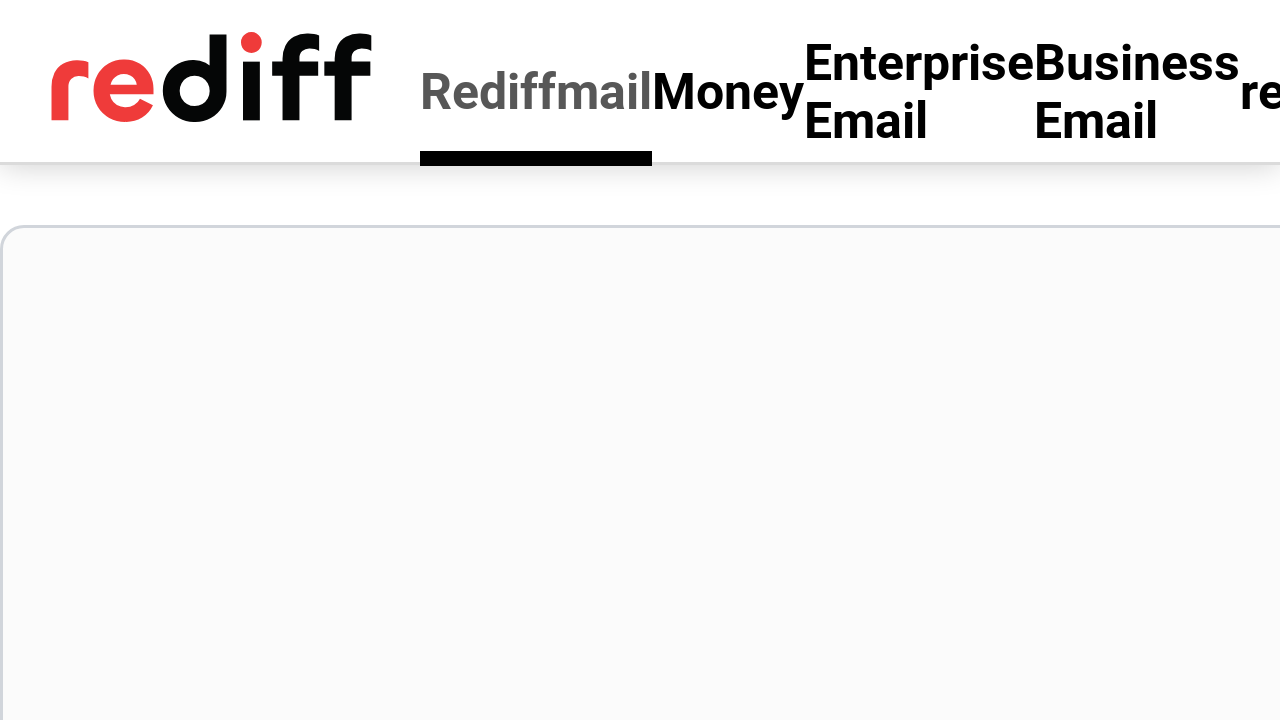

Waited 2 seconds for zoom animation to complete
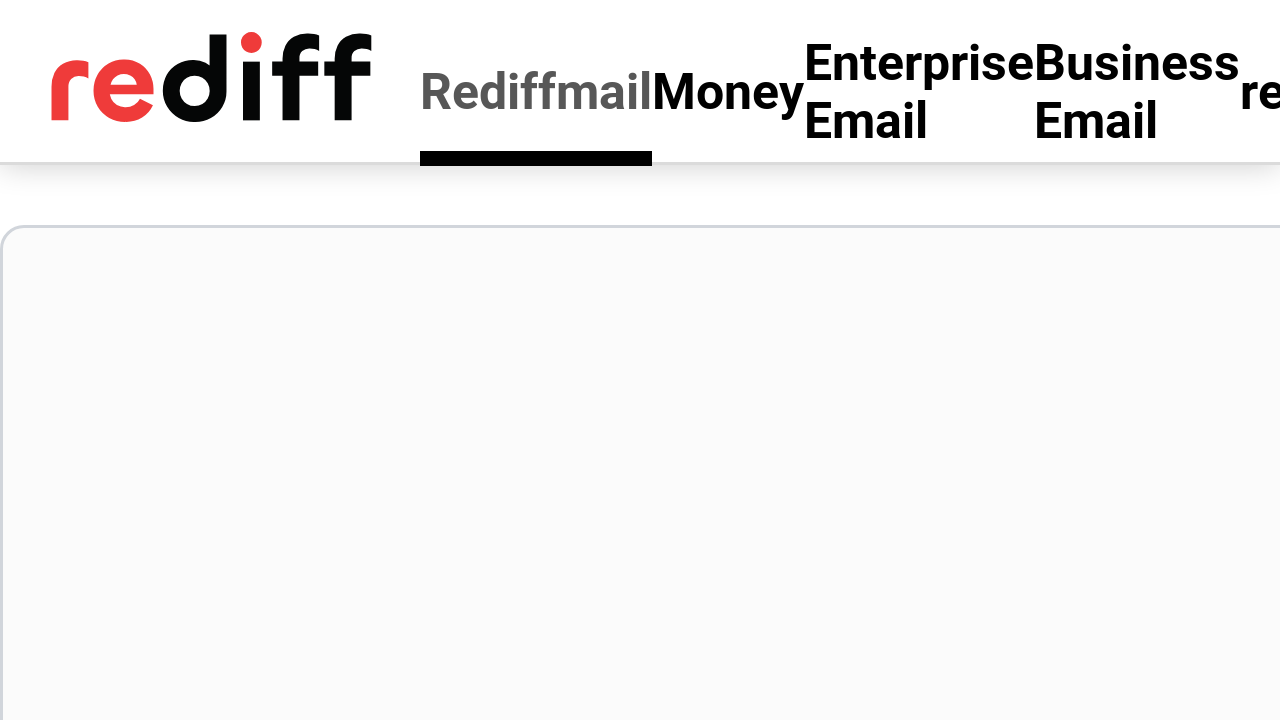

Zoomed out to 50%
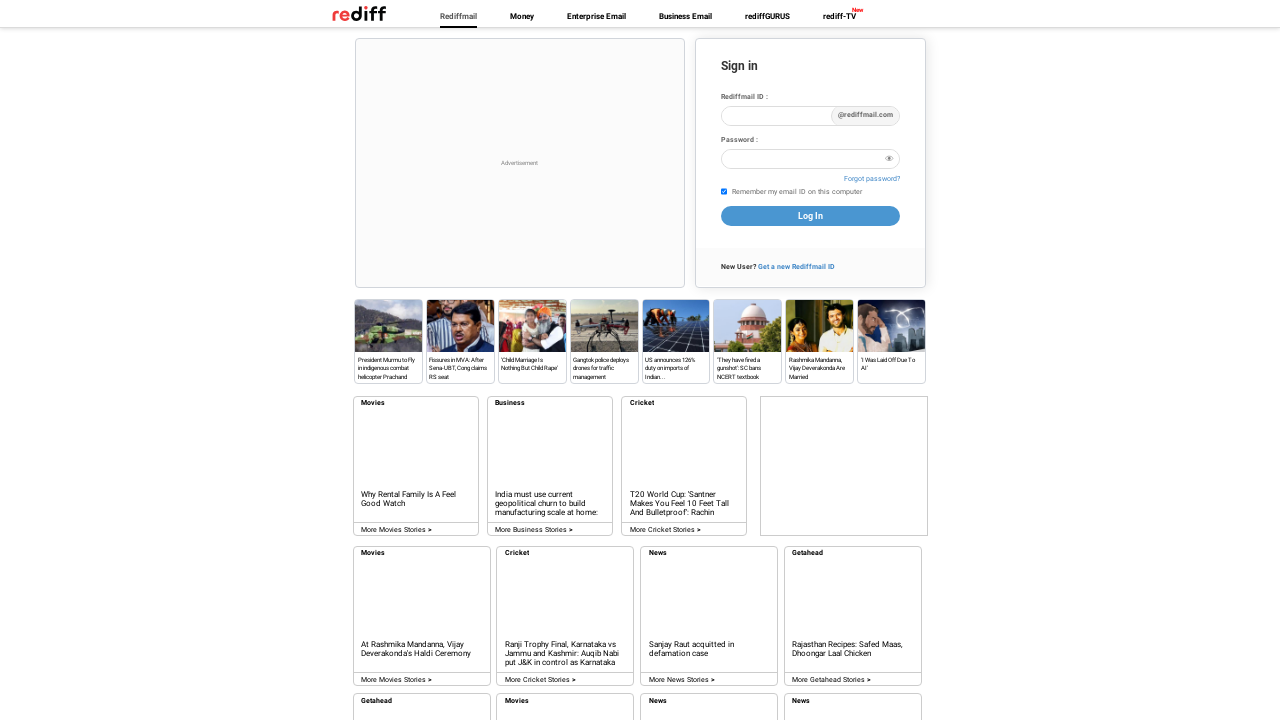

Waited 2 seconds for zoom animation to complete
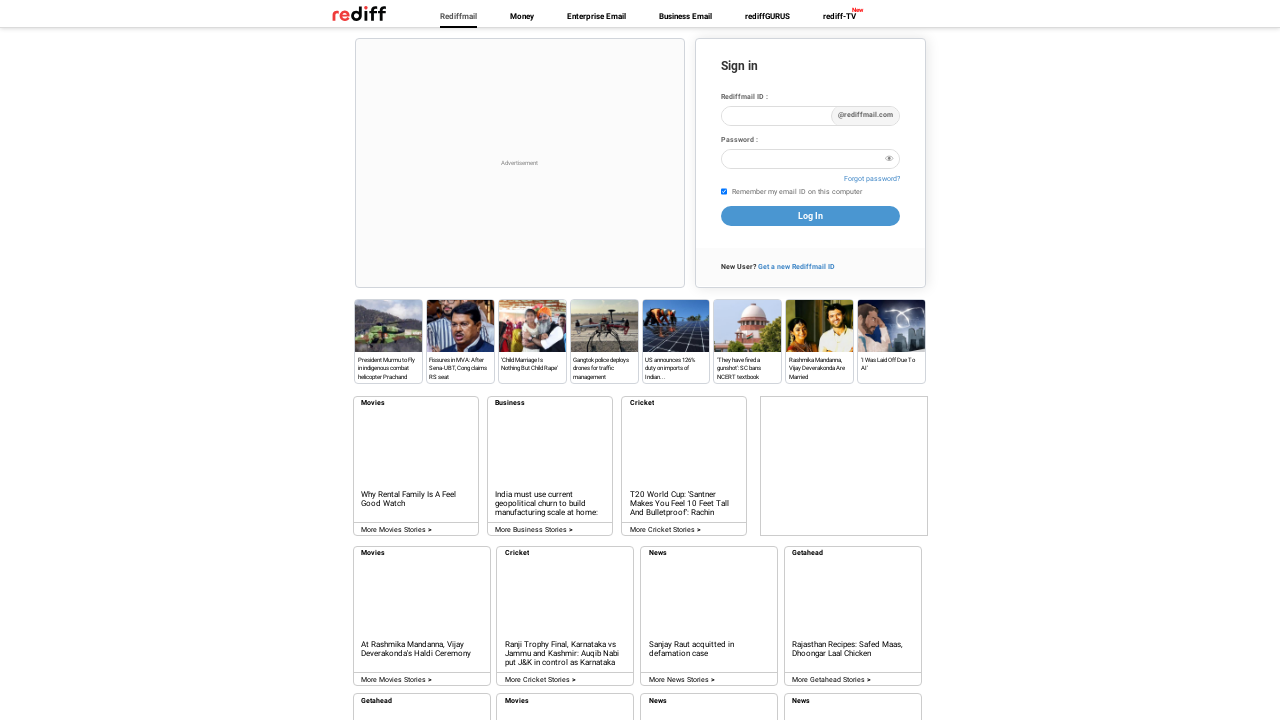

Reset zoom back to 100%
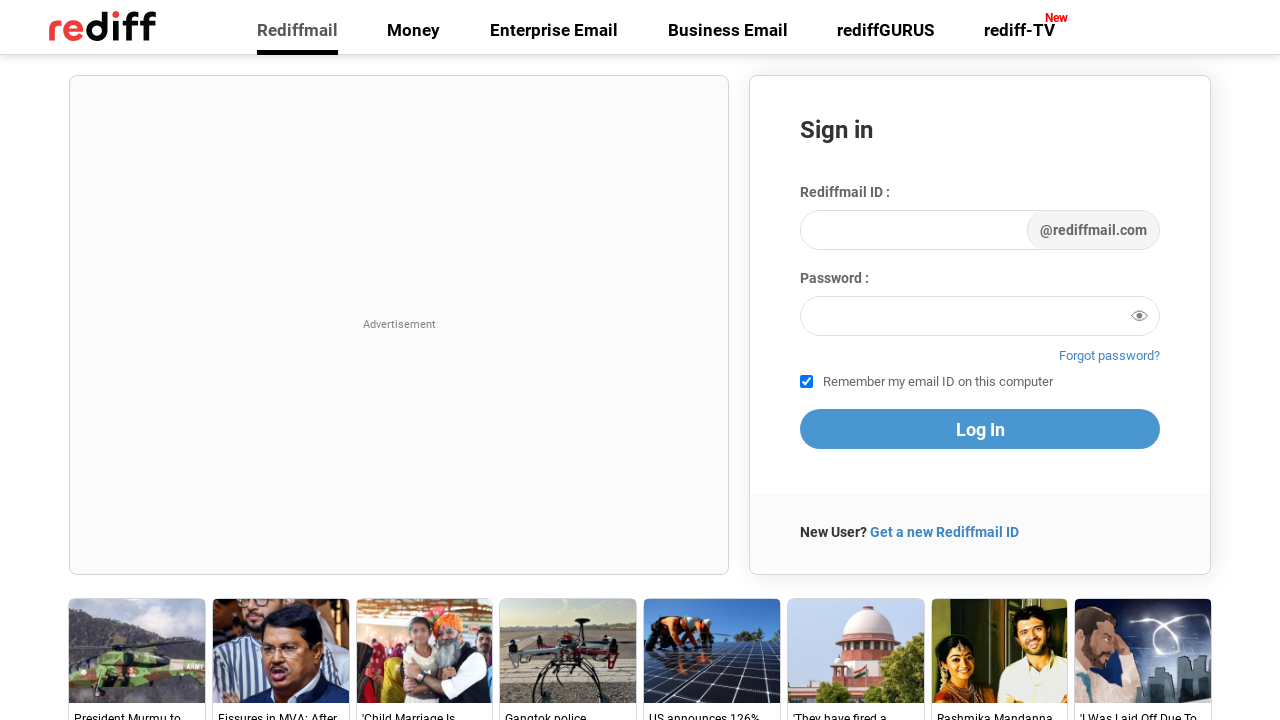

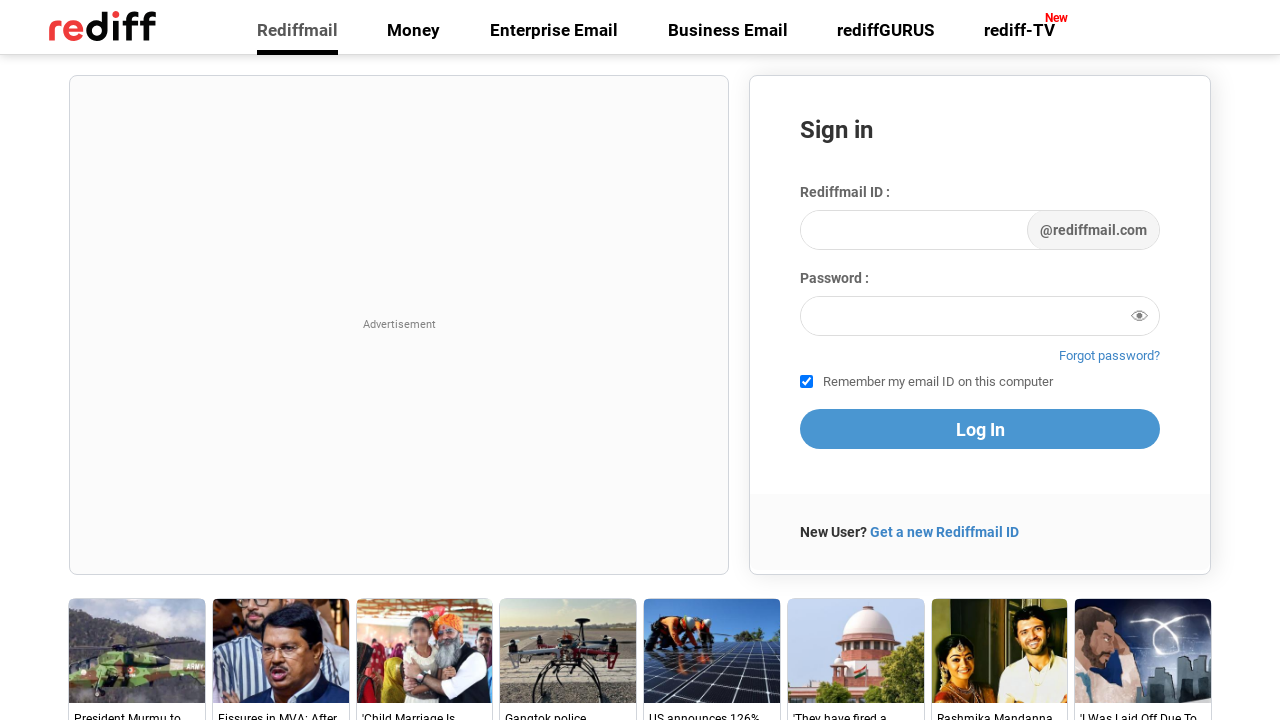